Tests opting out of A/B tests by adding an opt-out cookie before visiting the test page, then navigating to the A/B test page to verify the opt-out is already active.

Starting URL: http://the-internet.herokuapp.com

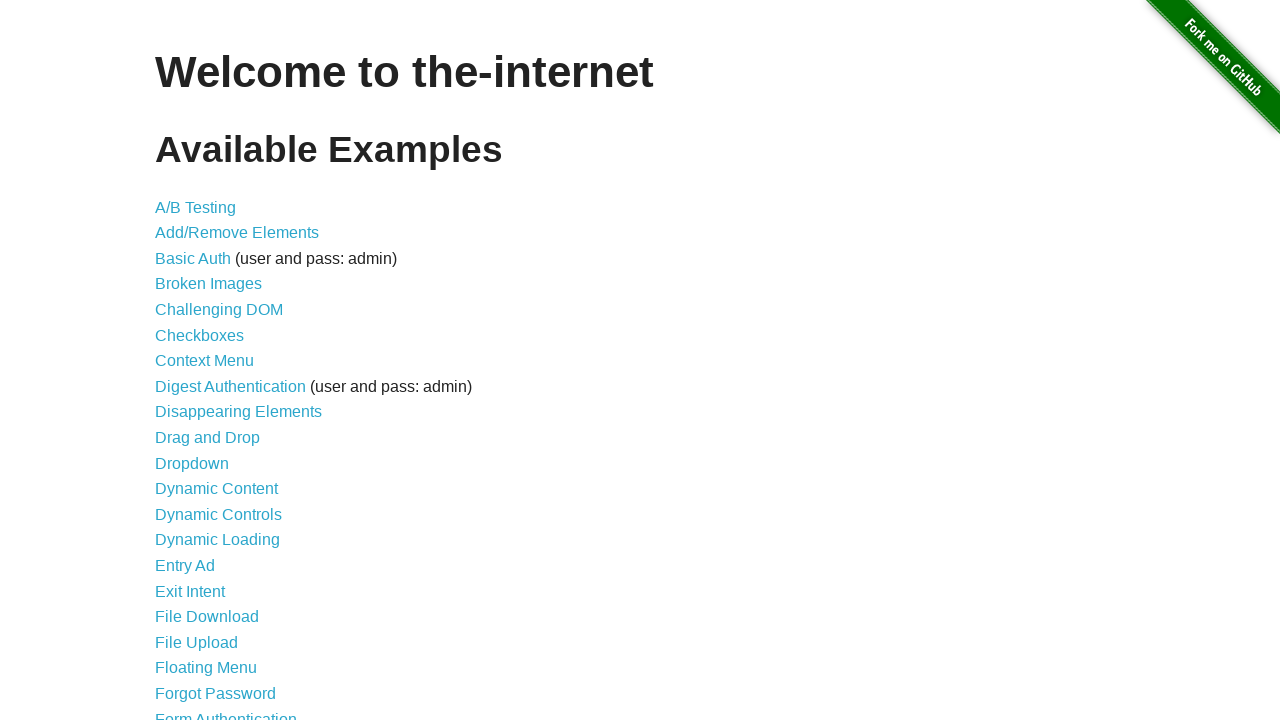

Added optimizelyOptOut cookie to opt out of A/B tests
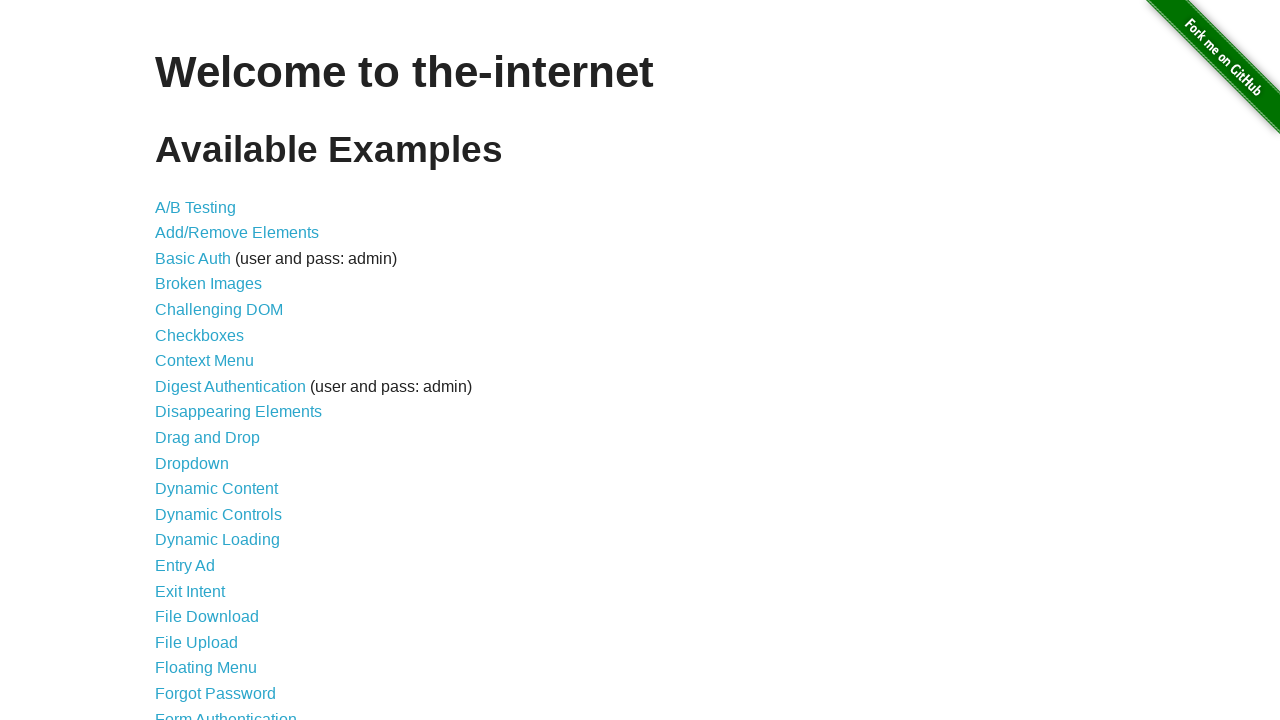

Navigated to A/B test page
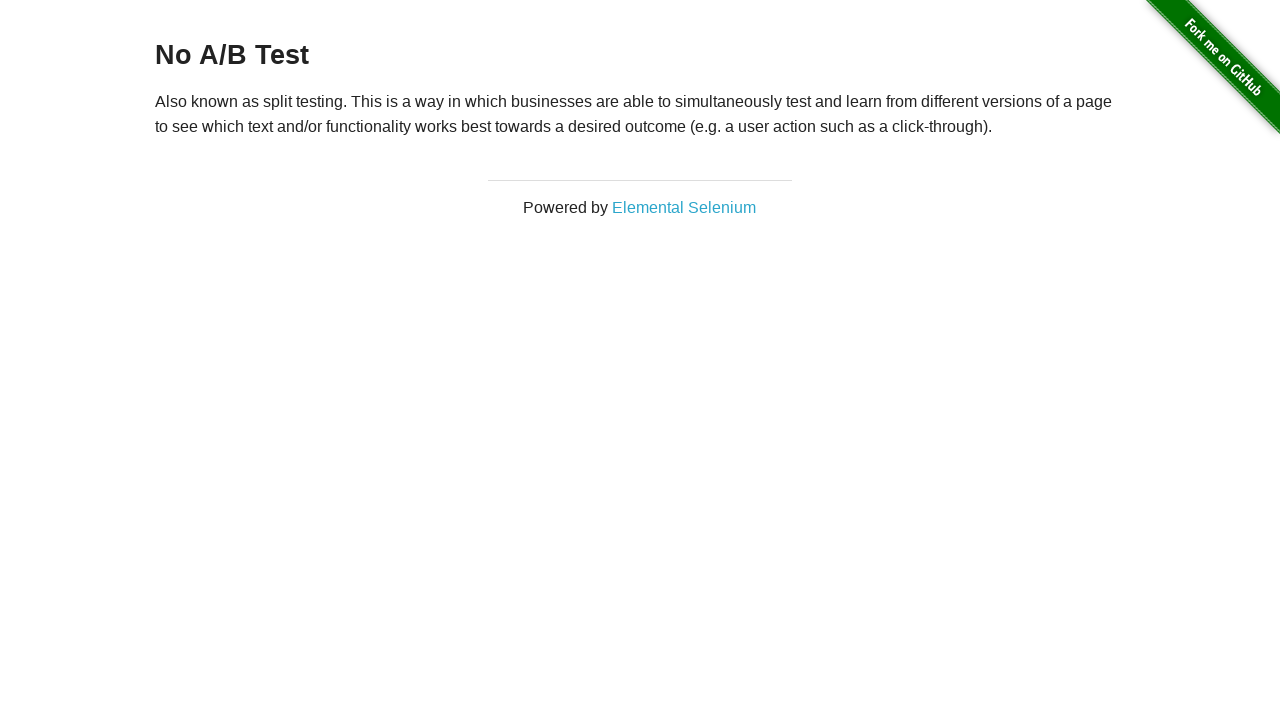

Waited for h3 heading to load on A/B test page
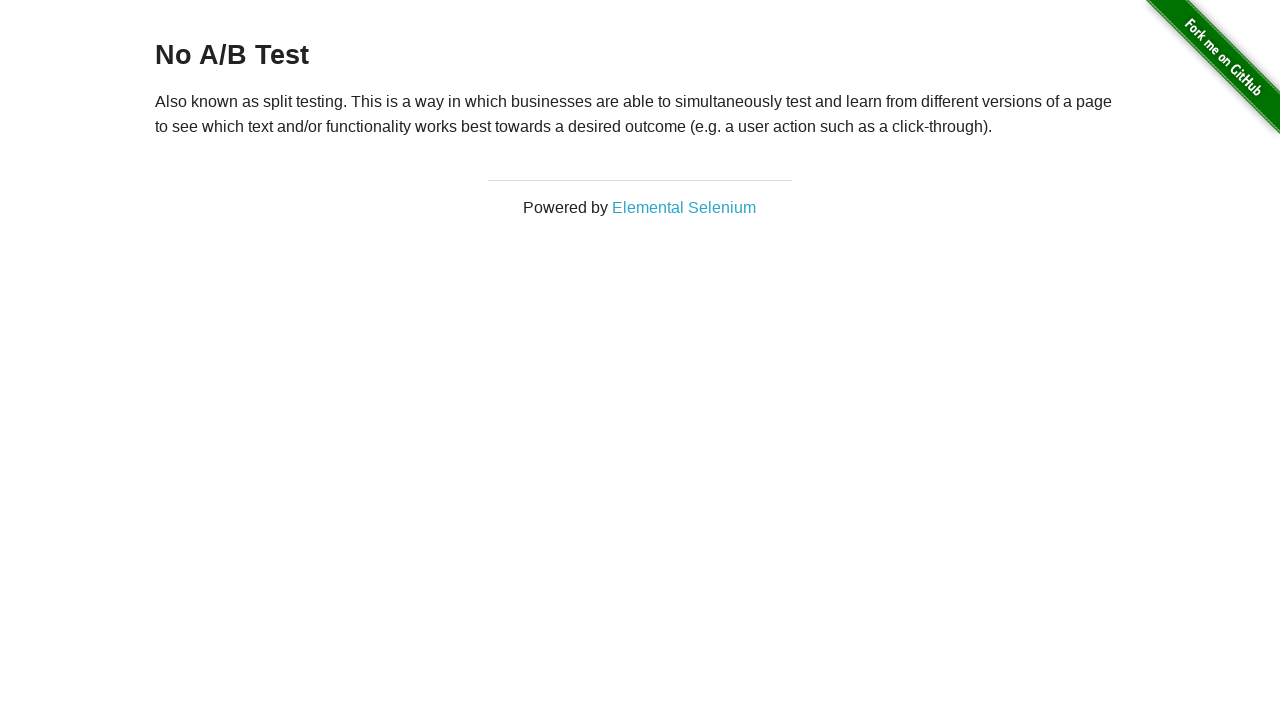

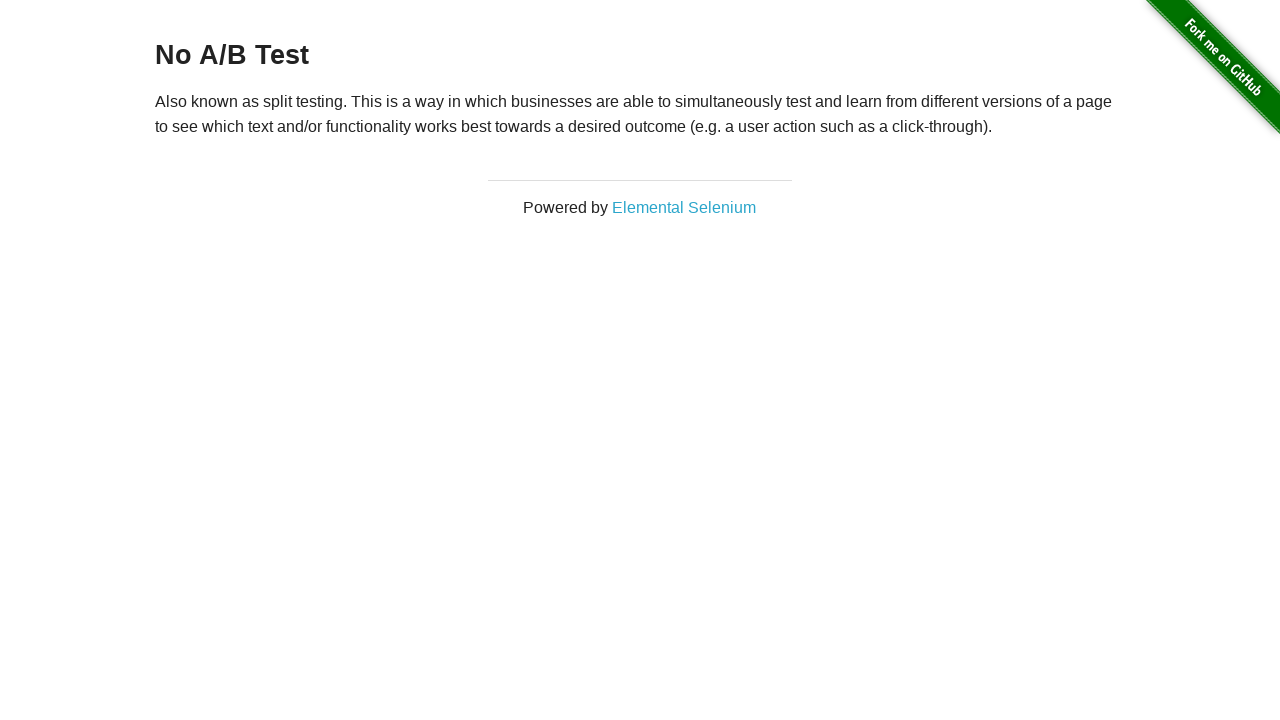